Tests navigation to the Browse Languages section and verifies that clicking on letter J shows all languages starting with J, with correct confirmation message displayed.

Starting URL: http://www.99-bottles-of-beer.net

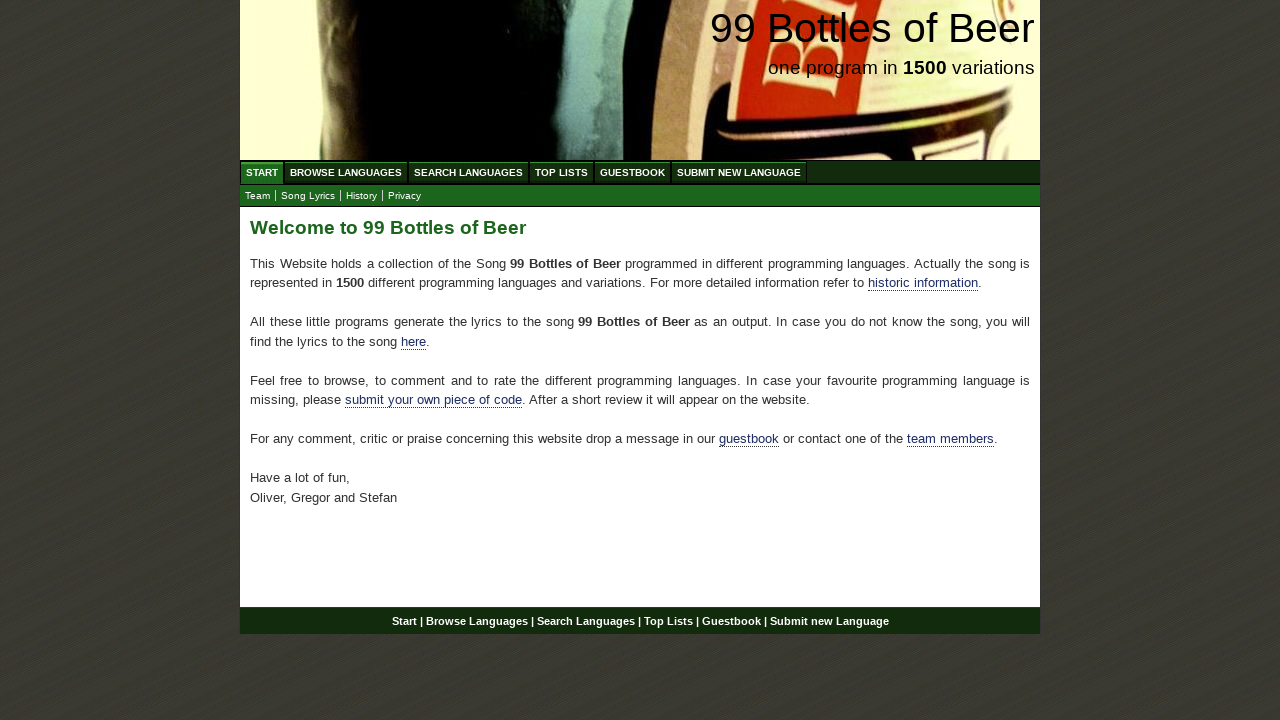

Clicked on 'Browse Languages' menu link at (346, 172) on xpath=//div[@id='navigation']/ul[@id='menu']/li/a[@href='/abc.html']
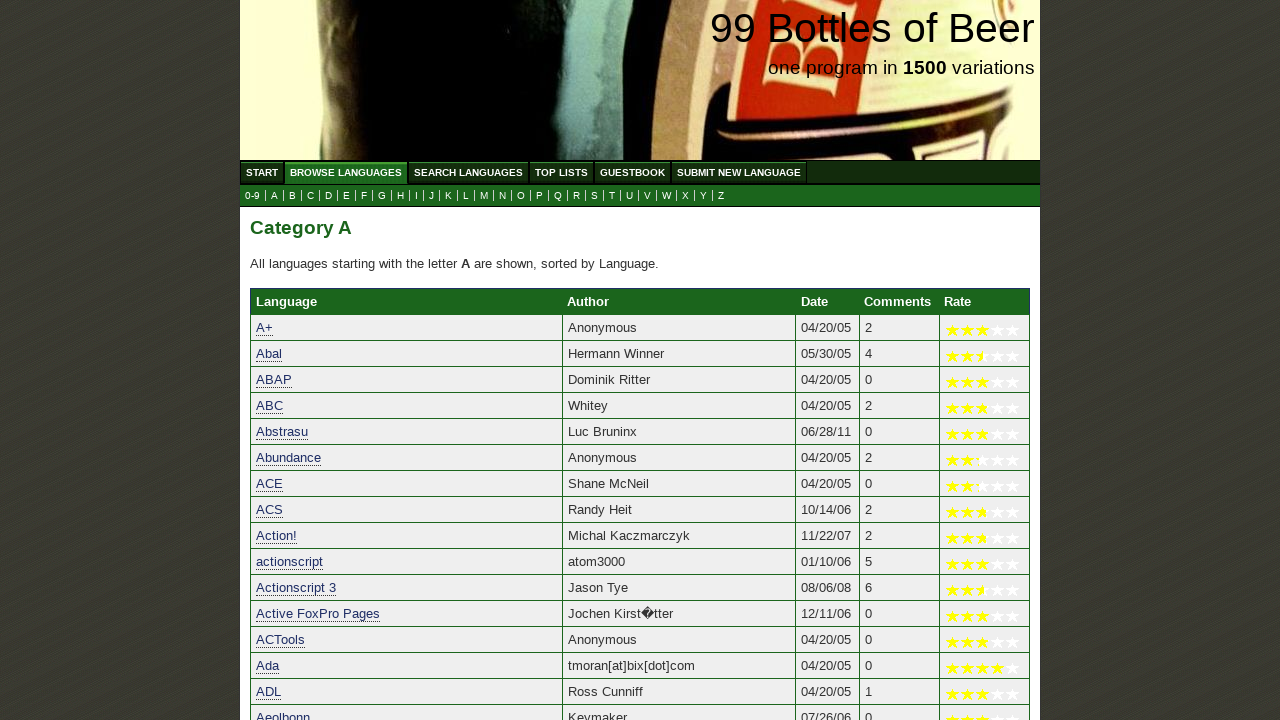

Clicked on letter J link to view languages starting with J at (432, 196) on xpath=//a[@href='j.html']
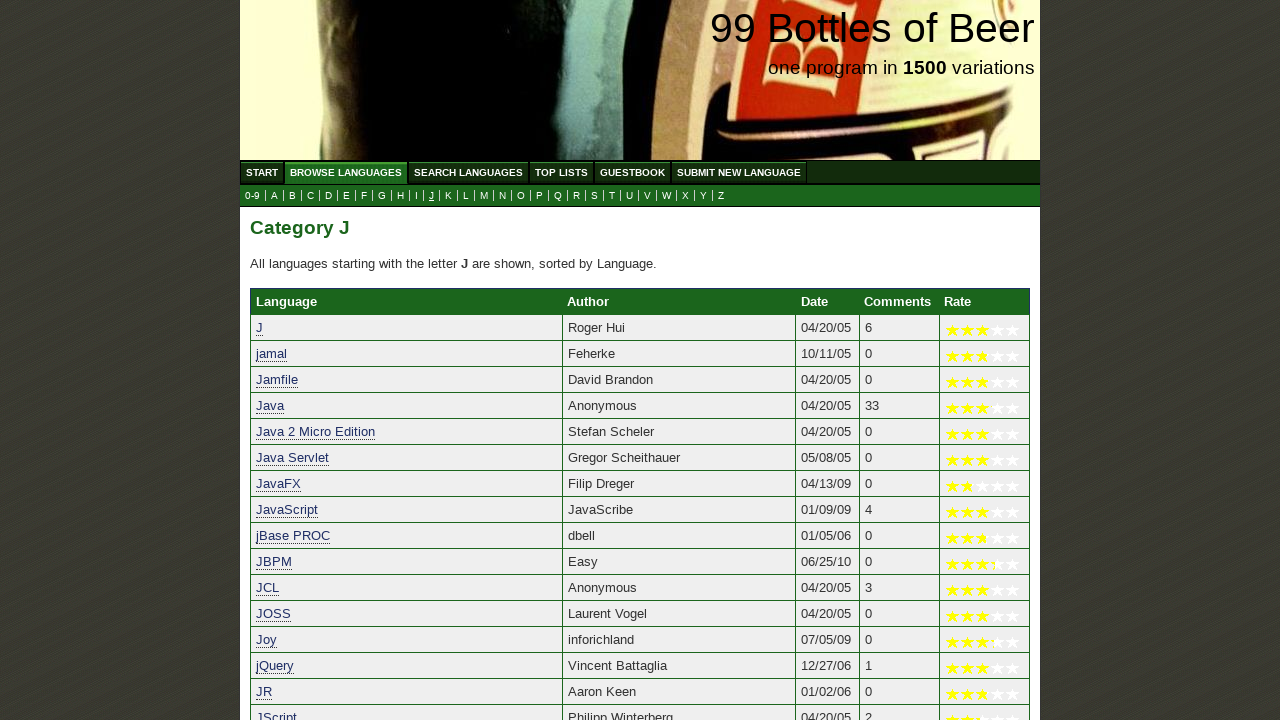

Confirmed message displayed for languages starting with J
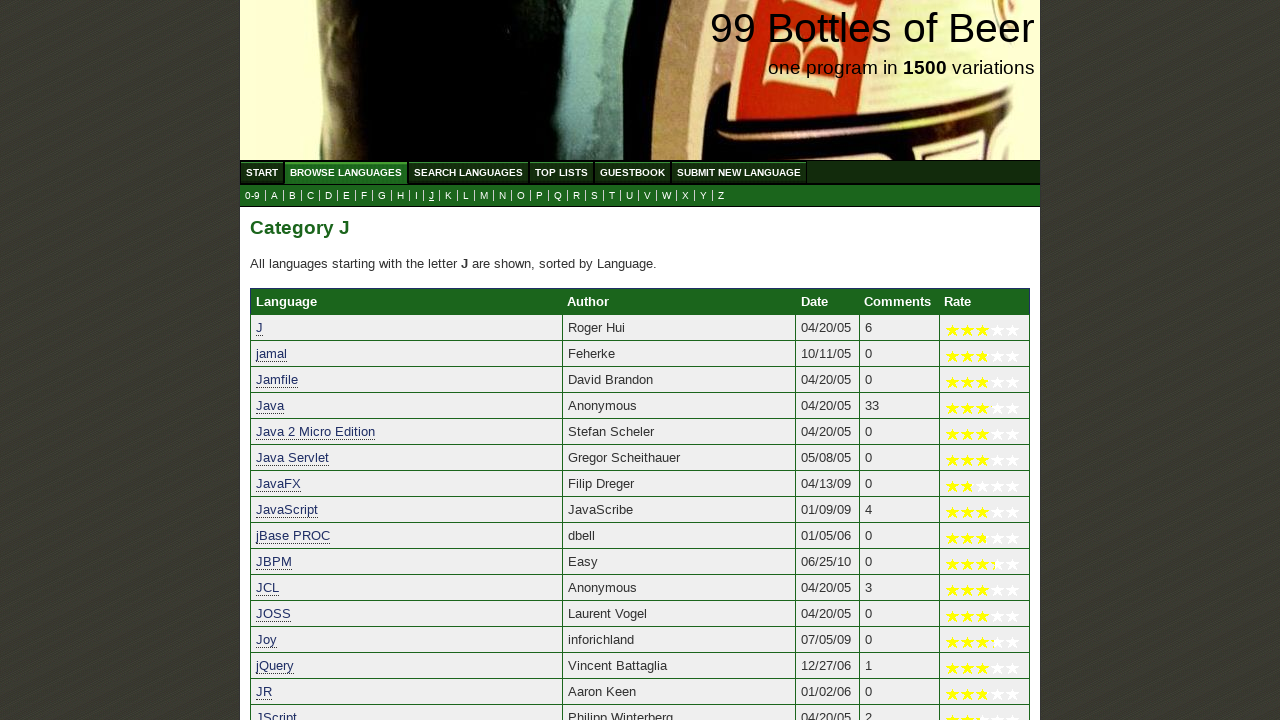

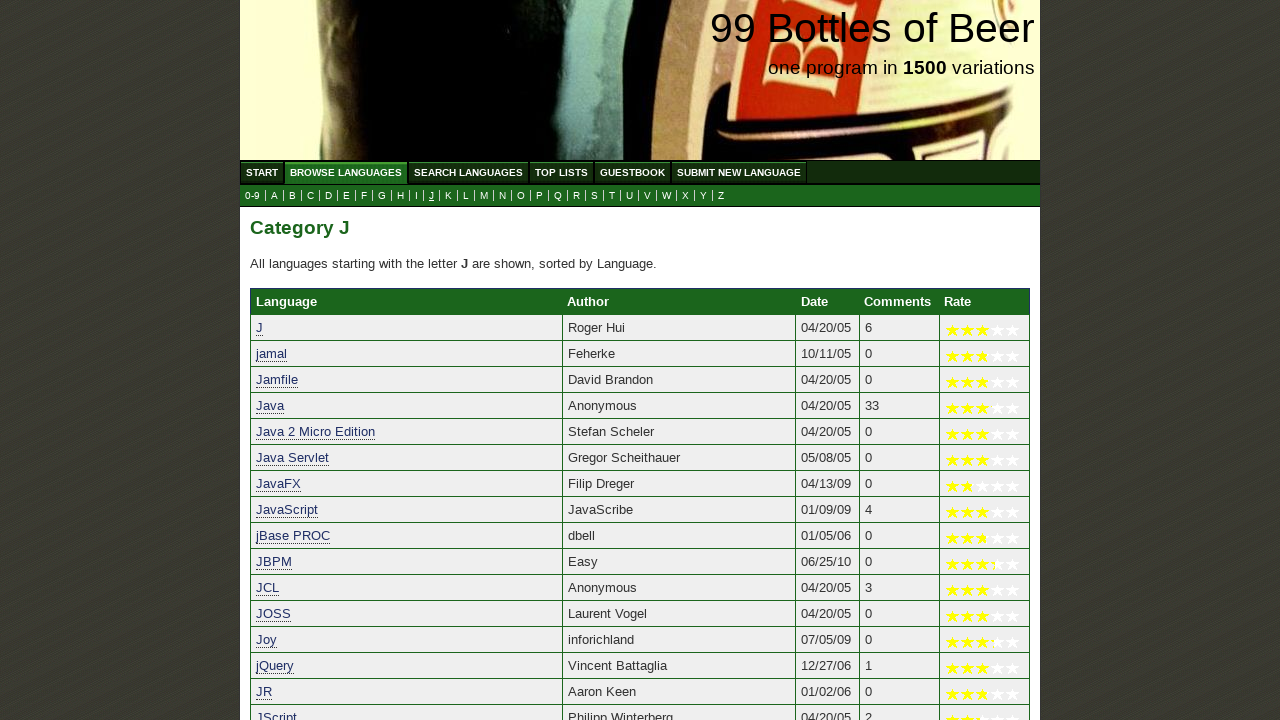